Tests a sample contact form by filling in various form fields including text inputs, dropdowns, radio buttons, checkboxes, and a date picker calendar

Starting URL: https://www.mycontactform.com

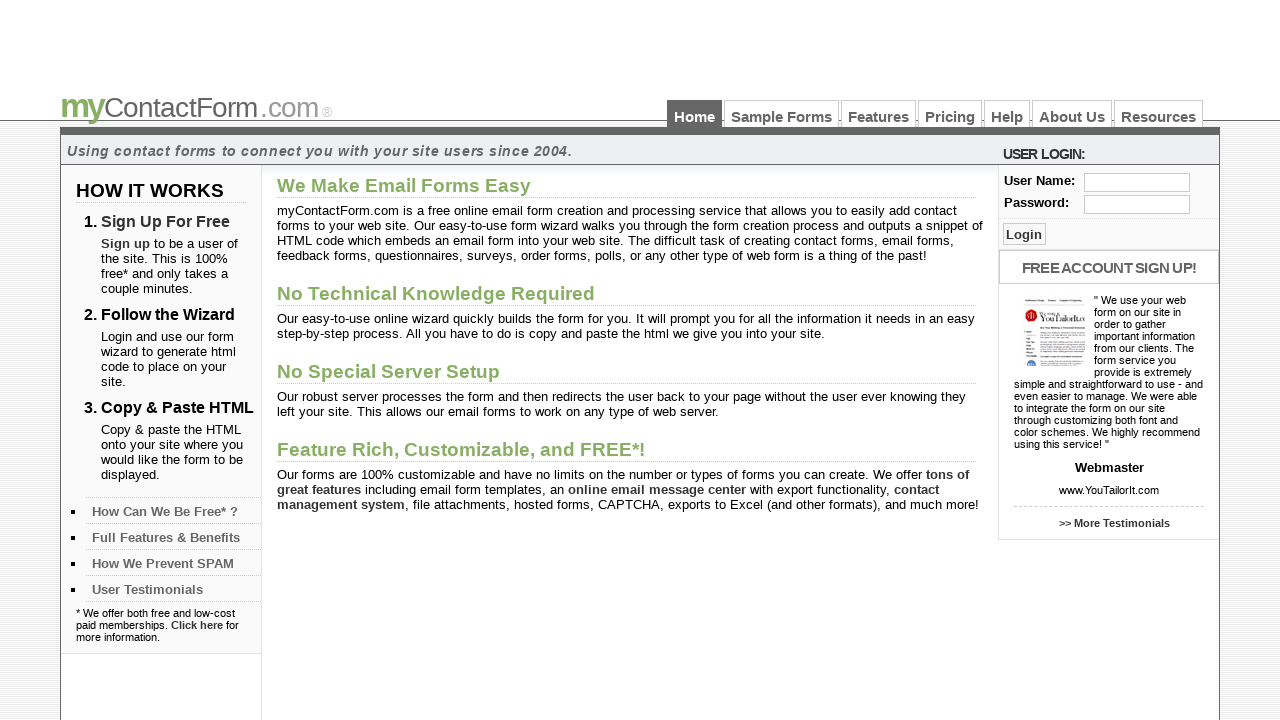

Clicked on Sample Forms link at (782, 114) on text=Sample Forms
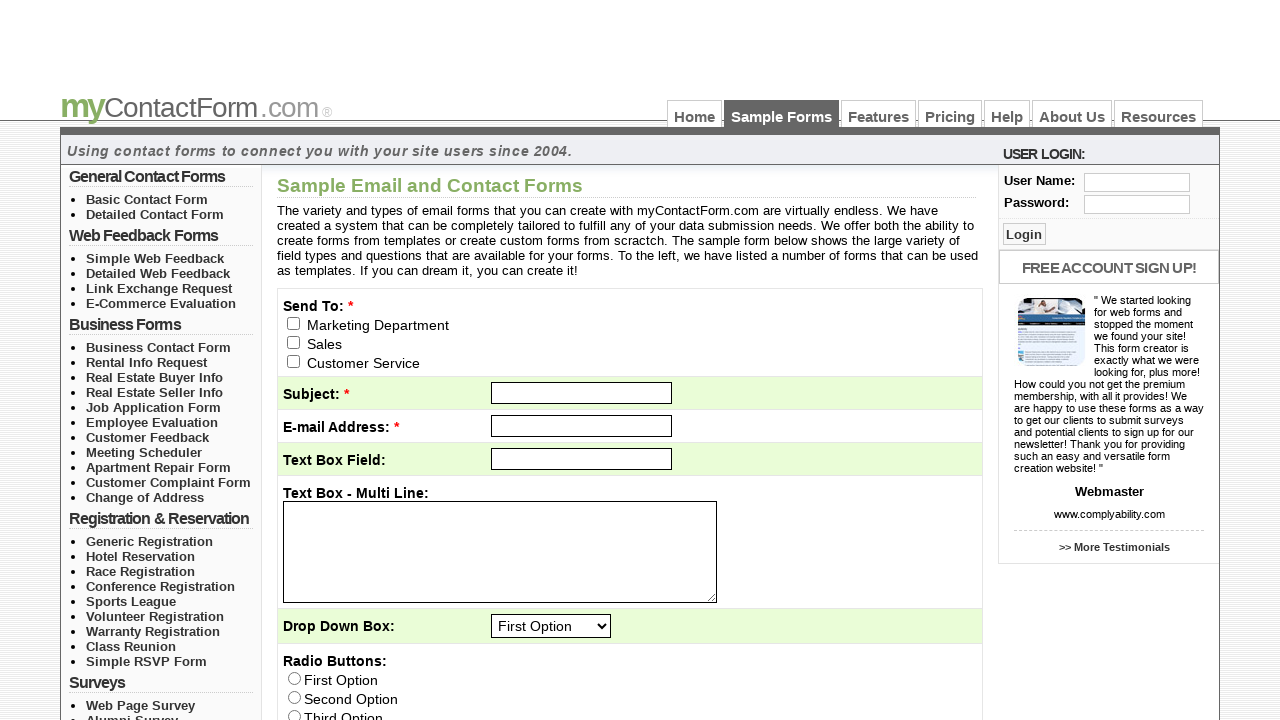

Filled subject field with 'Apartment' on #subject
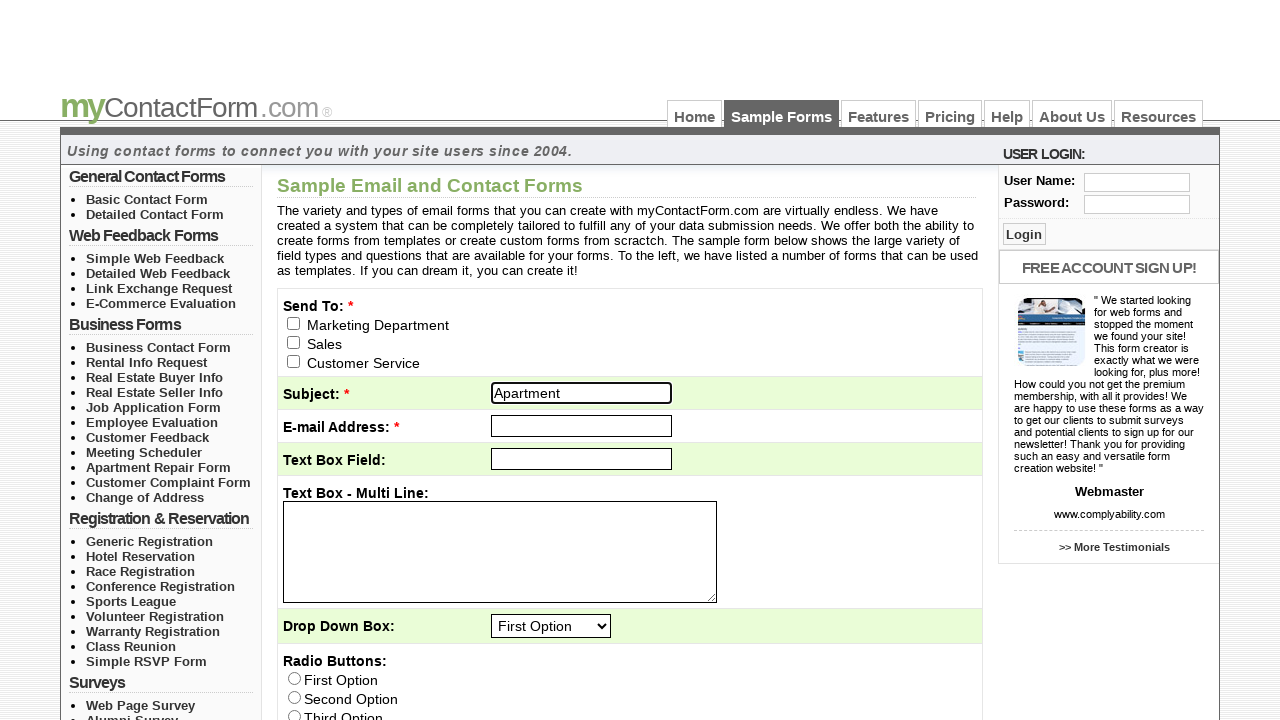

Filled email field with 'testuser@example.com' on #email
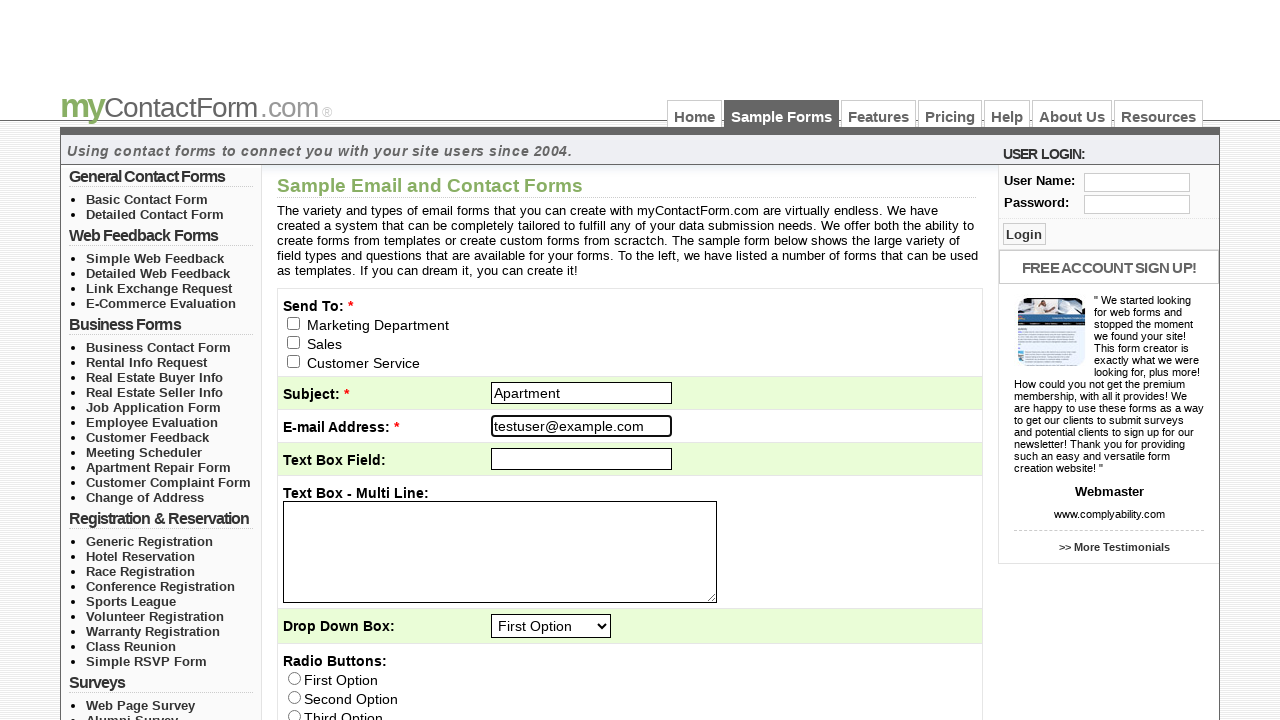

Filled first question field with 'Need Repair' on #q1
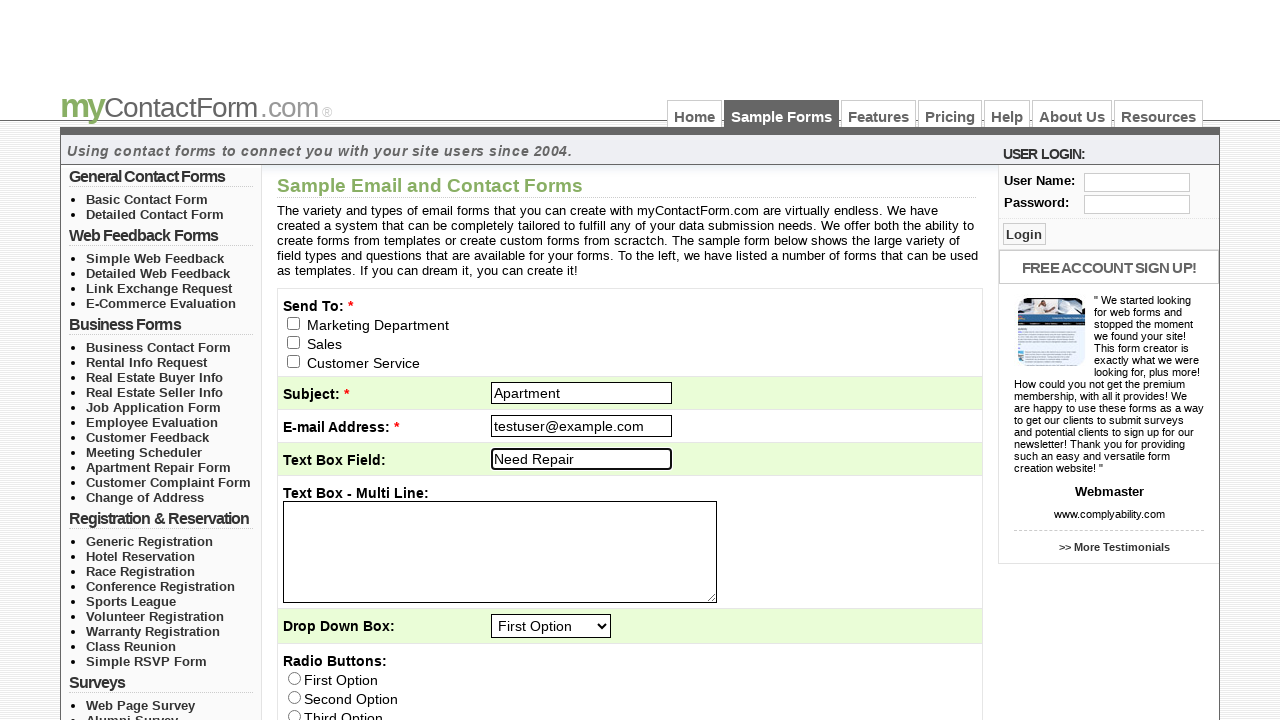

Filled second question field with 'AC is not working' on #q2
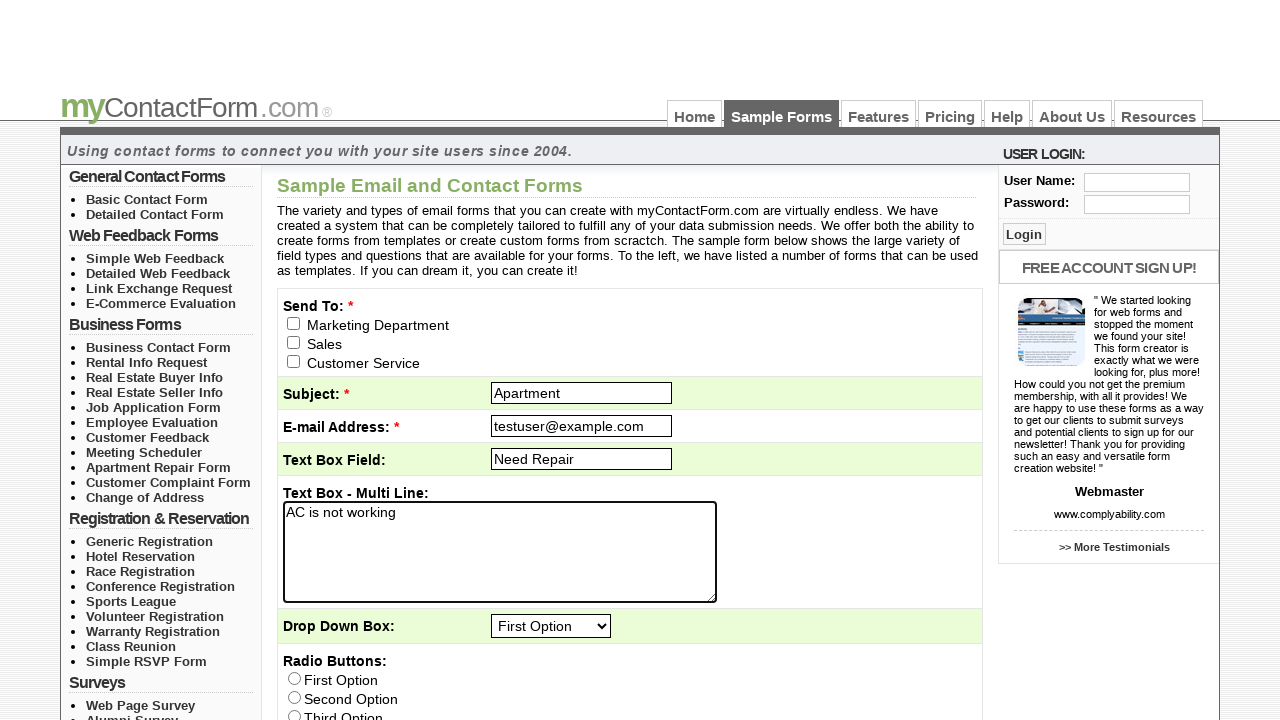

Selected email recipient radio button at (294, 342) on input[name='email_to[]'][value='1']
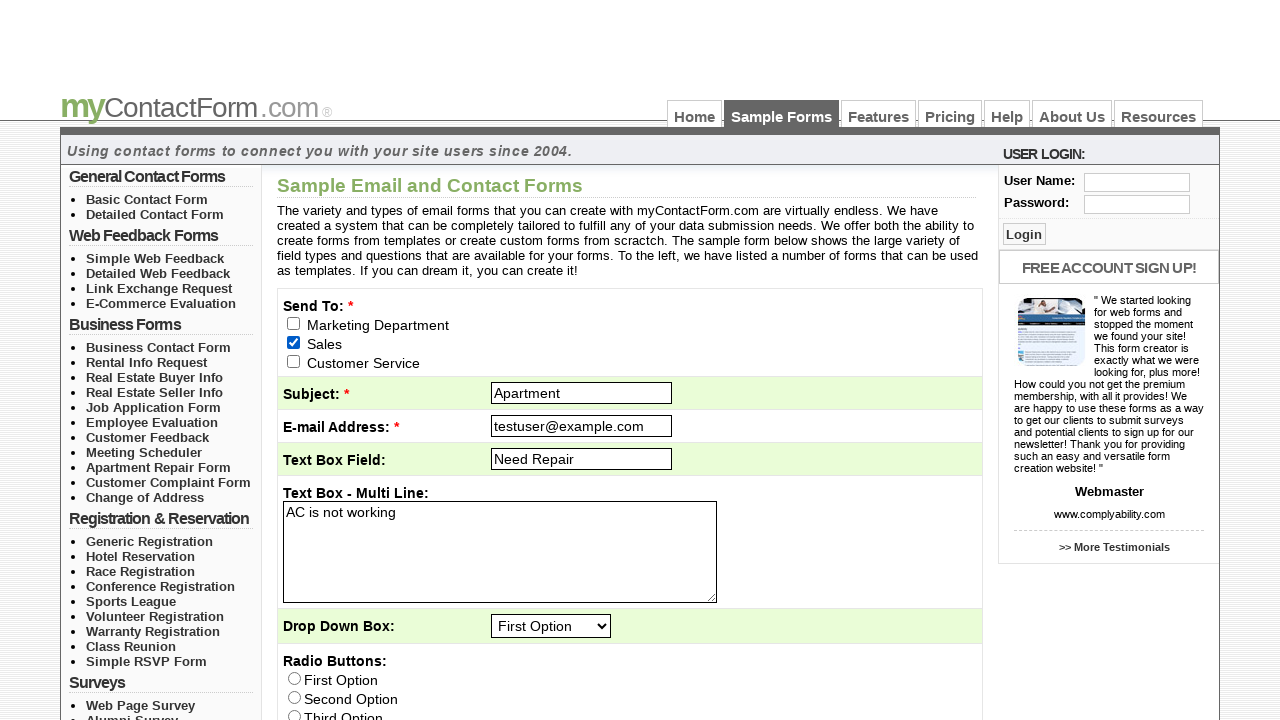

Selected 'First Option' radio button at (294, 678) on input[value='First Option']
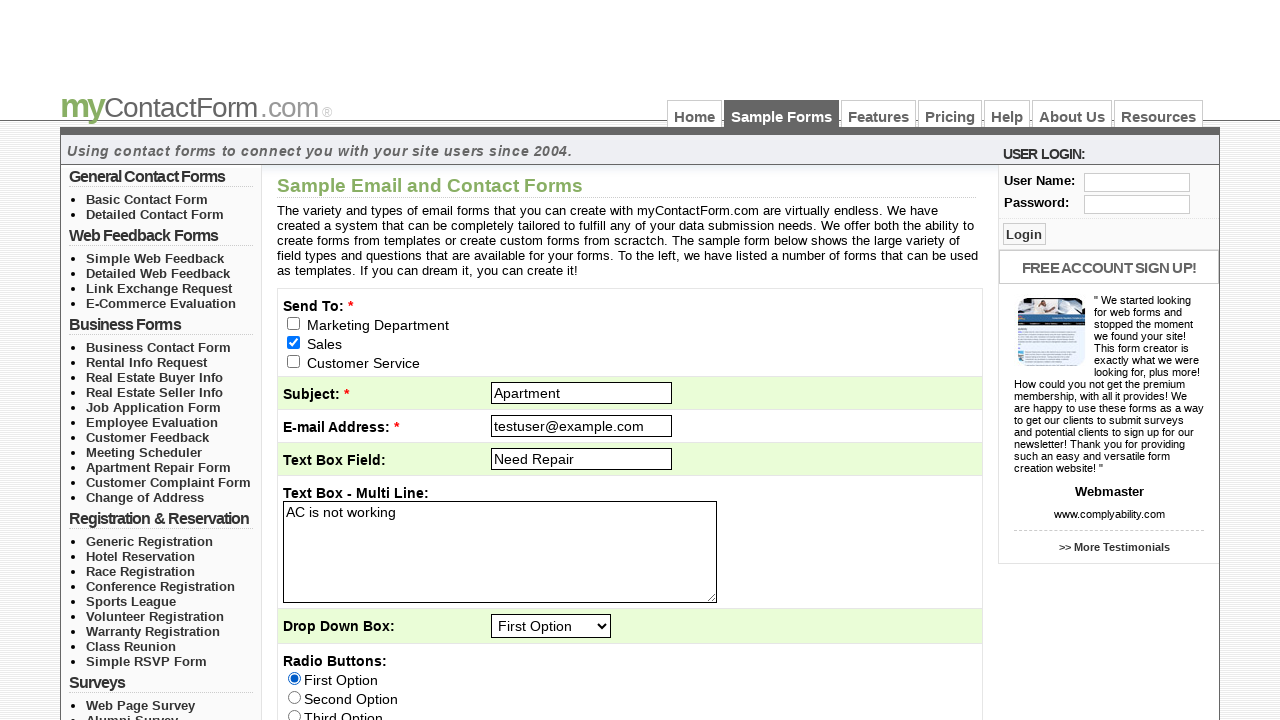

Clicked q5 element at (502, 360) on #q5
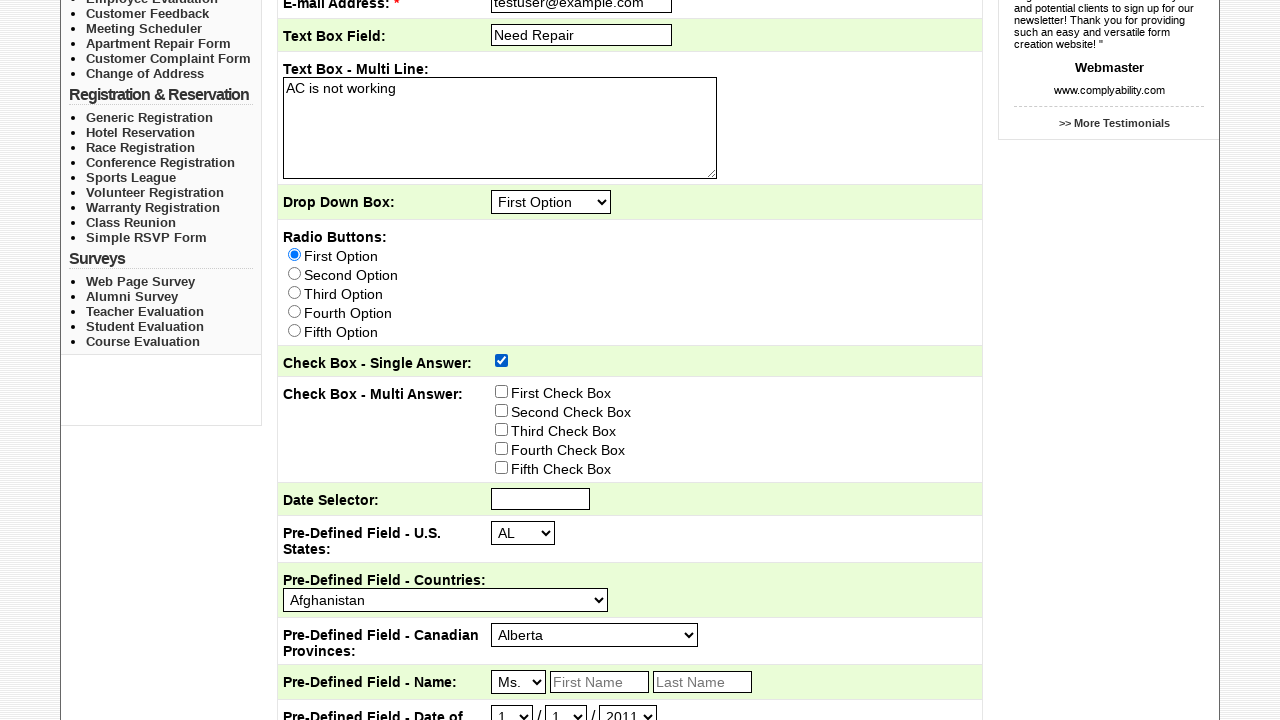

Checked 'First Check Box' checkbox at (502, 391) on input[value='First Check Box']
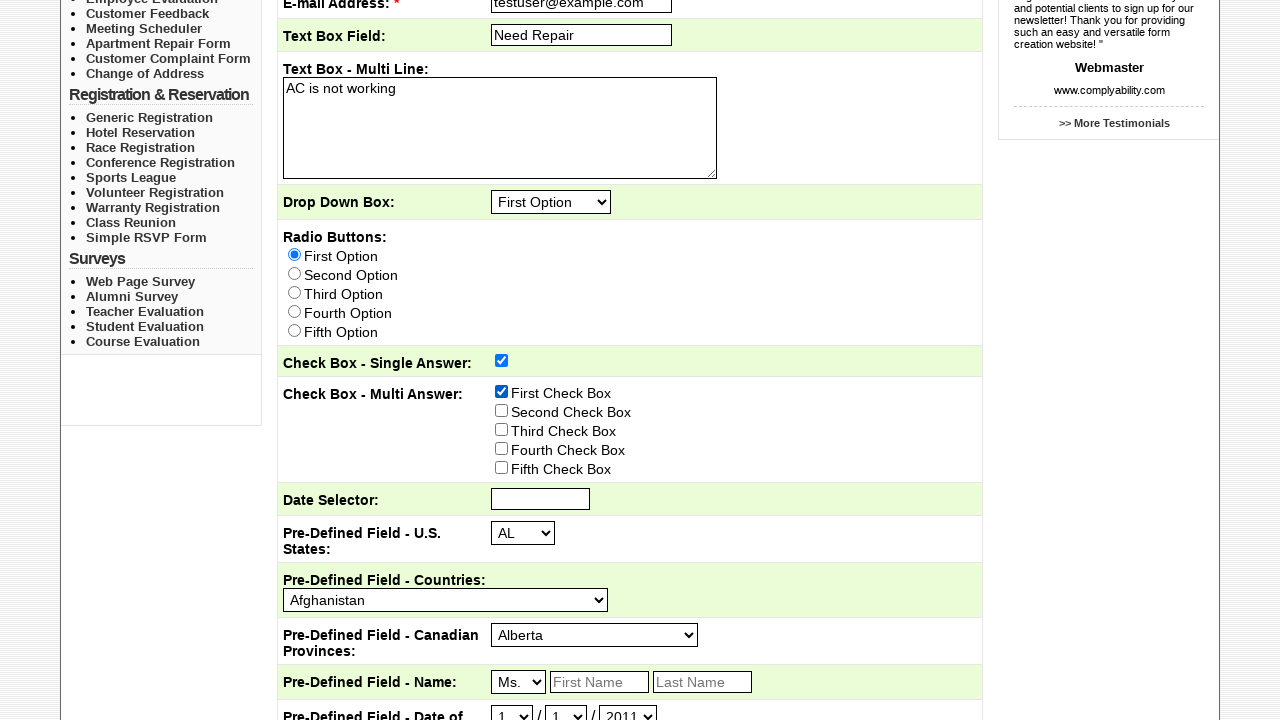

Selected 'Third Option' from q3 dropdown on #q3
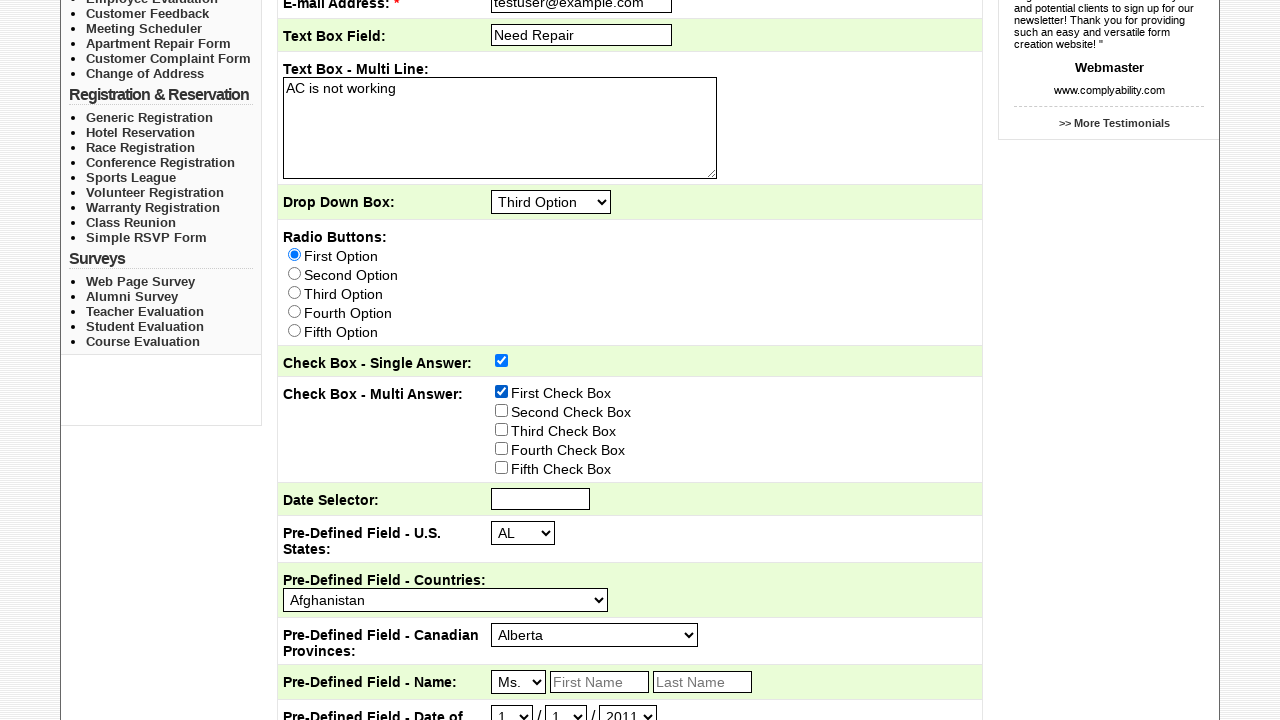

Selected 'OR' from state dropdown on #q8
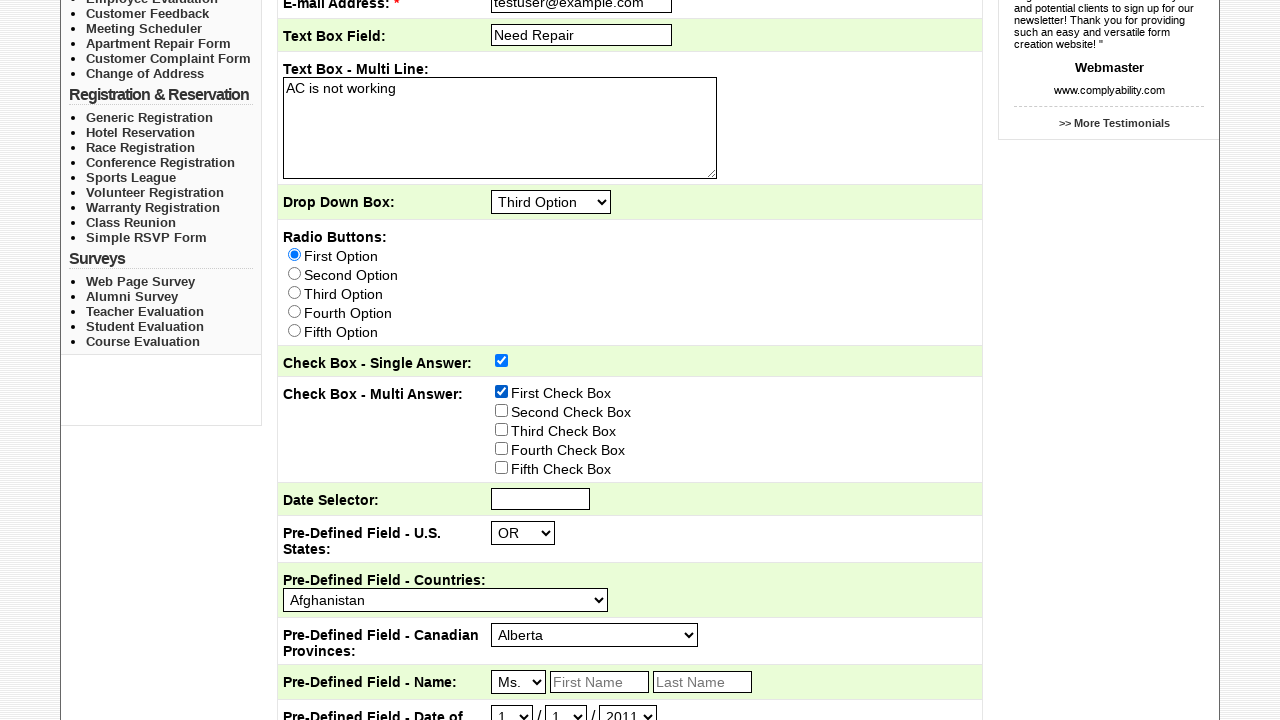

Selected 'United States of America' from country dropdown on #q9
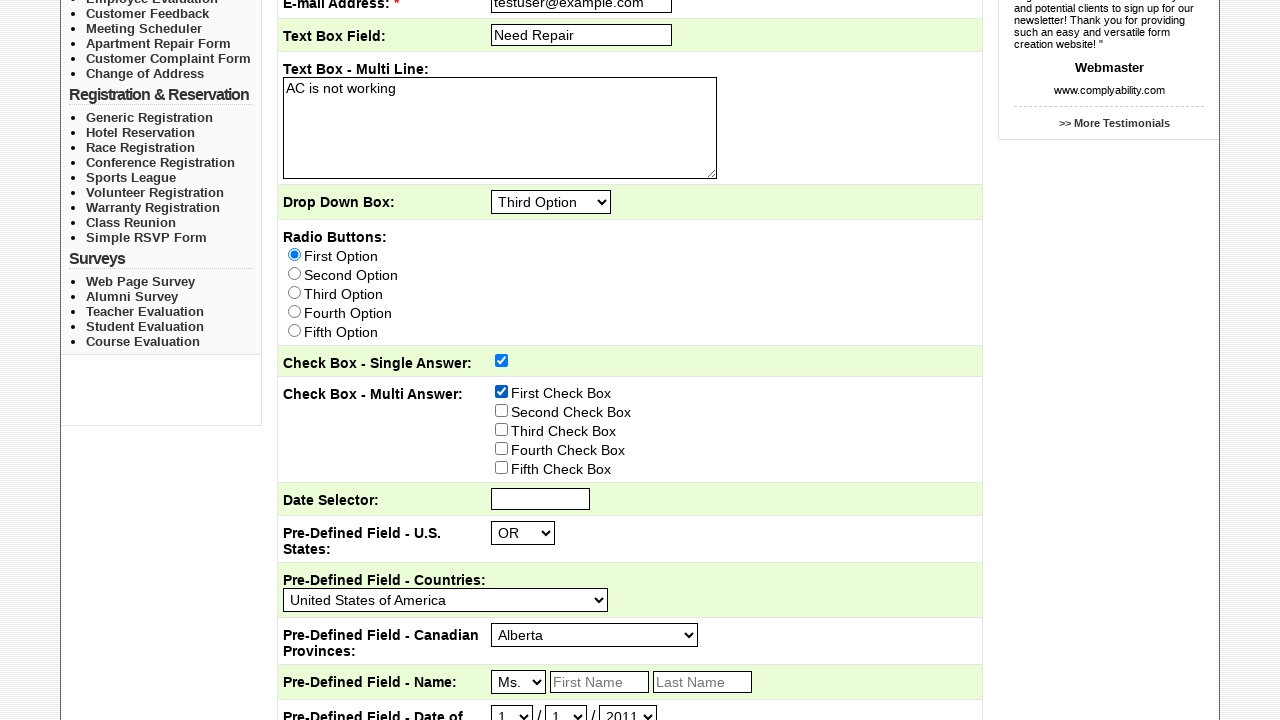

Selected 'Ontario' from province dropdown on #q10
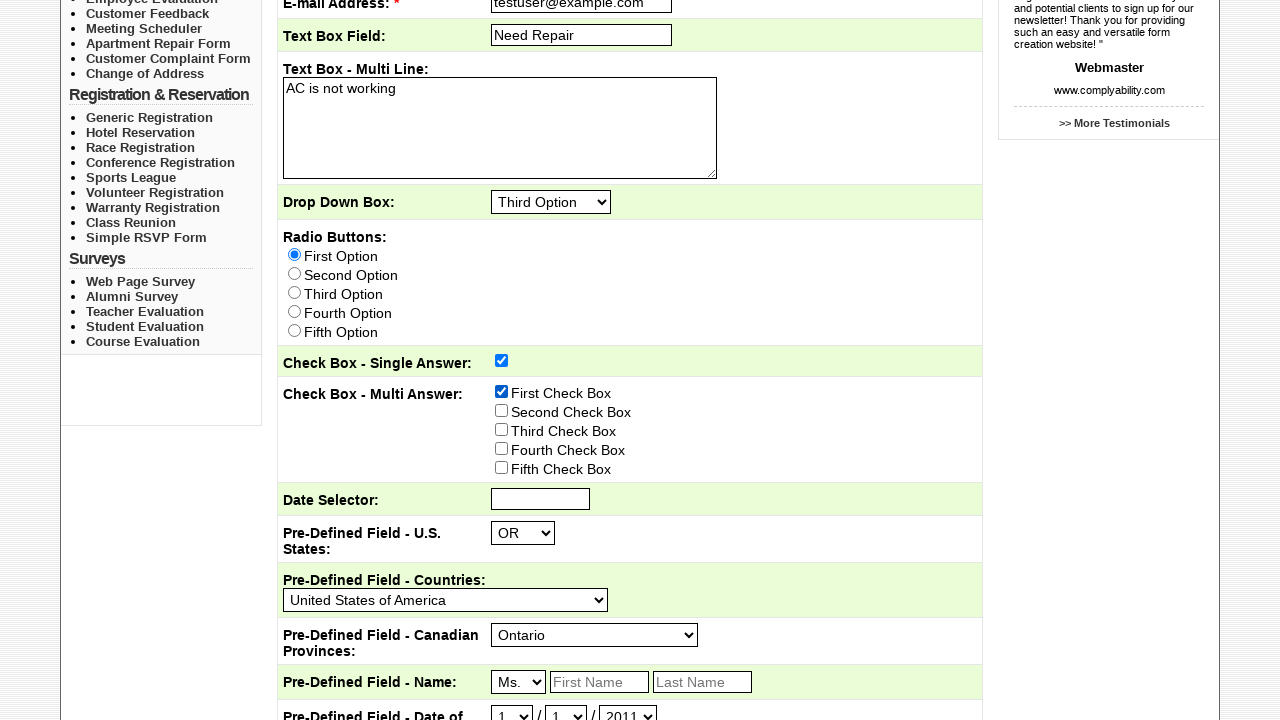

Selected 'Mrs.' from title dropdown on select[name='q11_title']
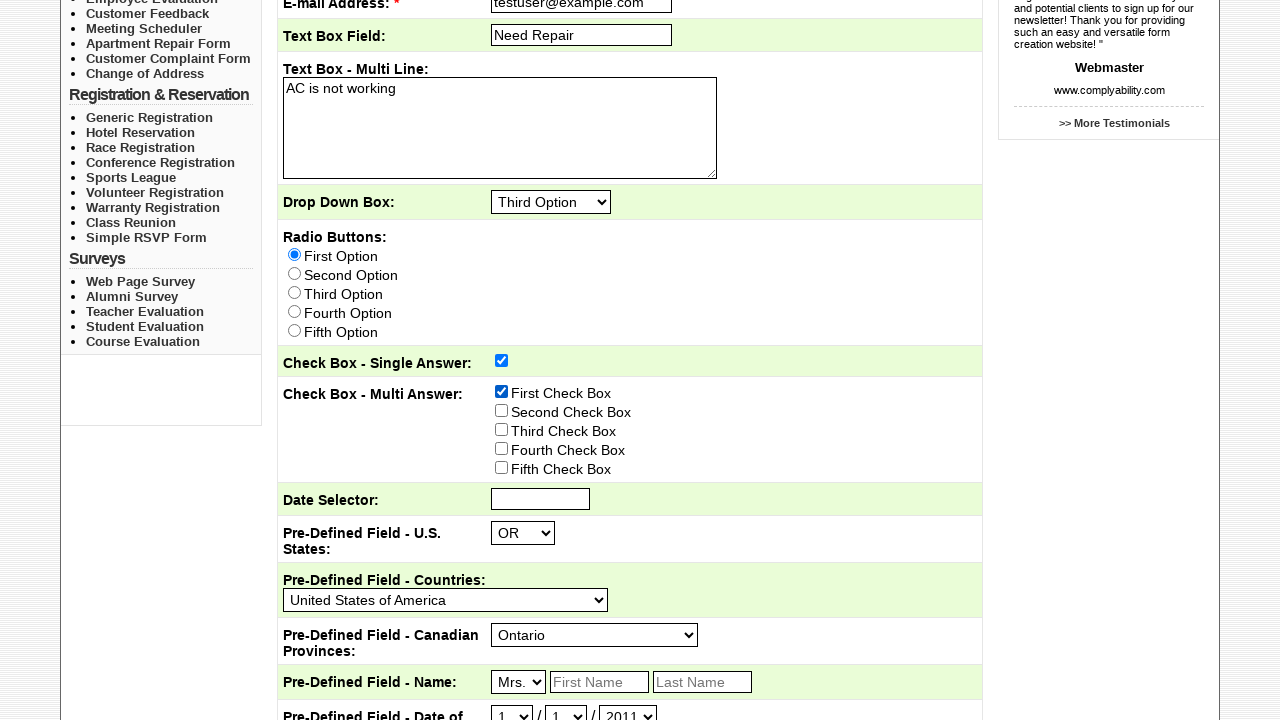

Filled first name field with 'Sarah' on input[name='q11_first']
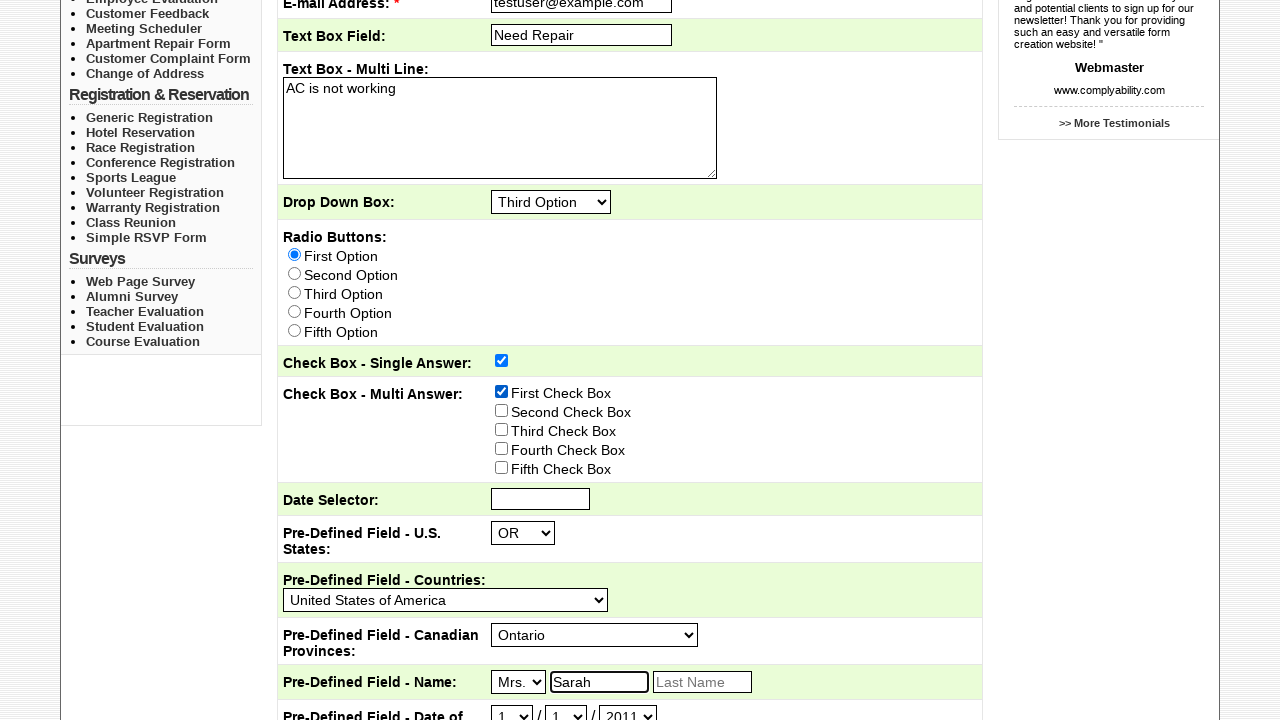

Filled last name field with 'Johnson' on input[name='q11_last']
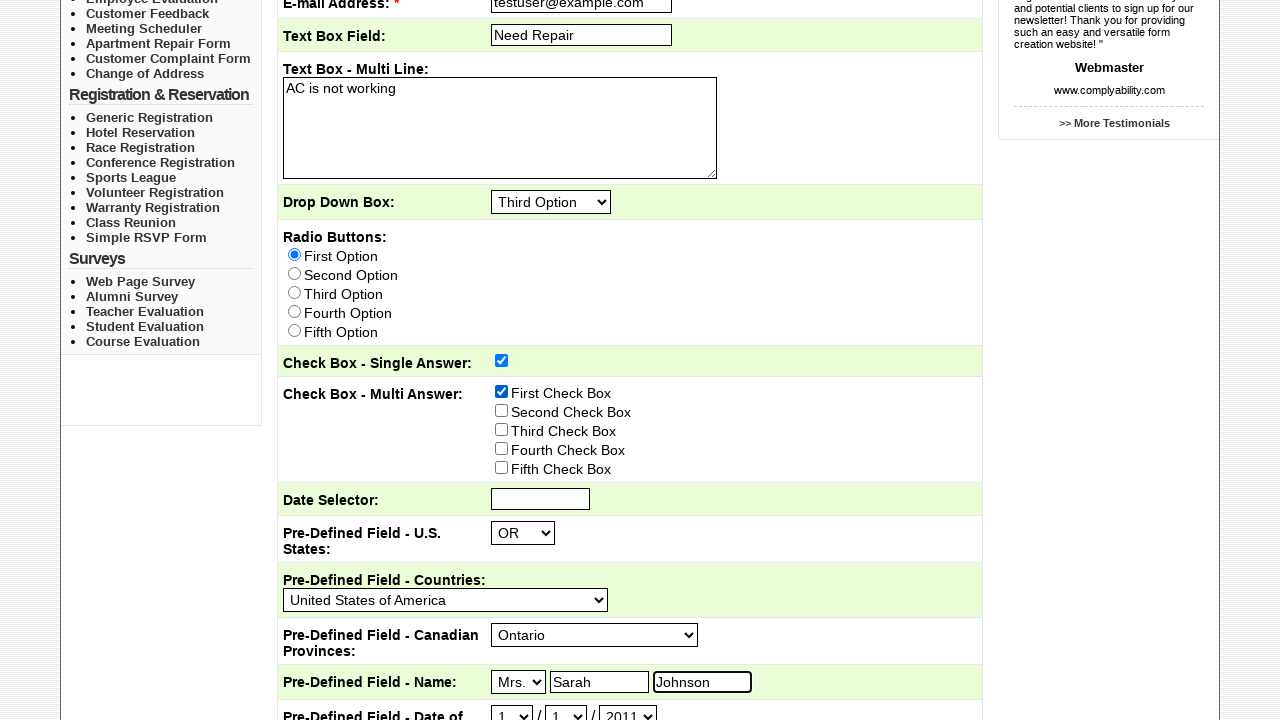

Selected birth month (index 2) from month dropdown on select[name='q12_month']
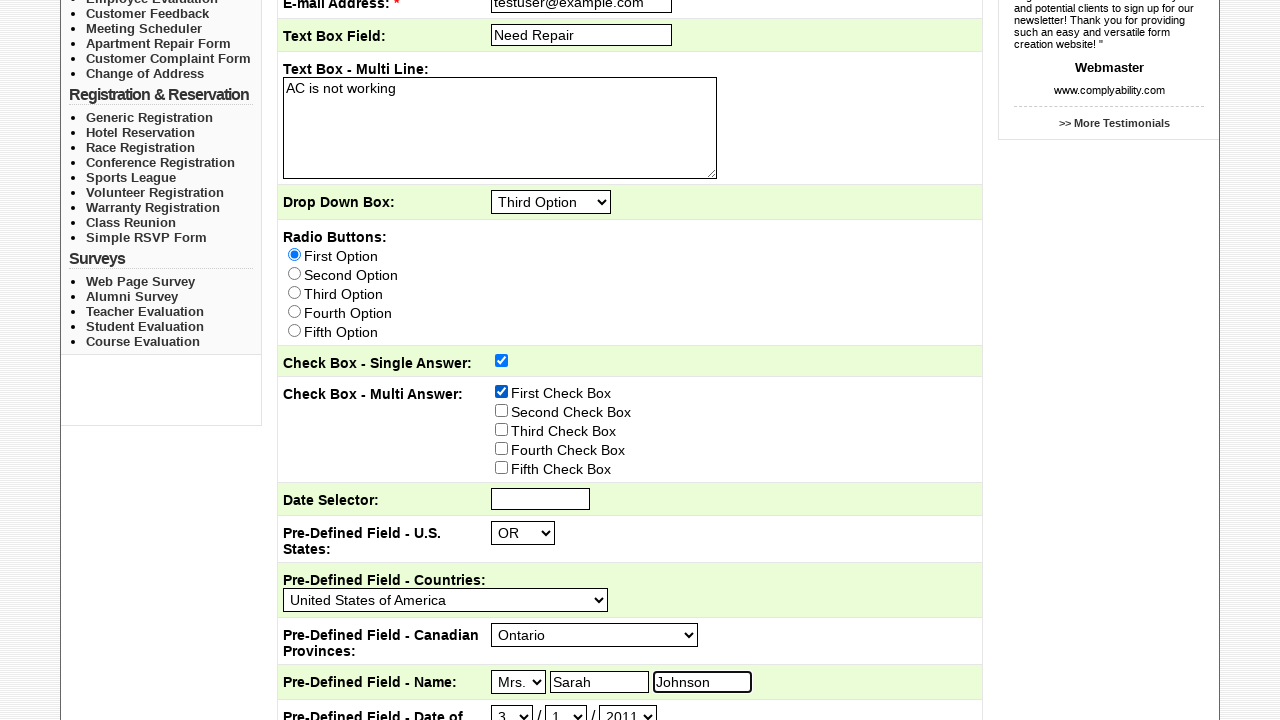

Selected birth day (index 3) from day dropdown on select[name='q12_day']
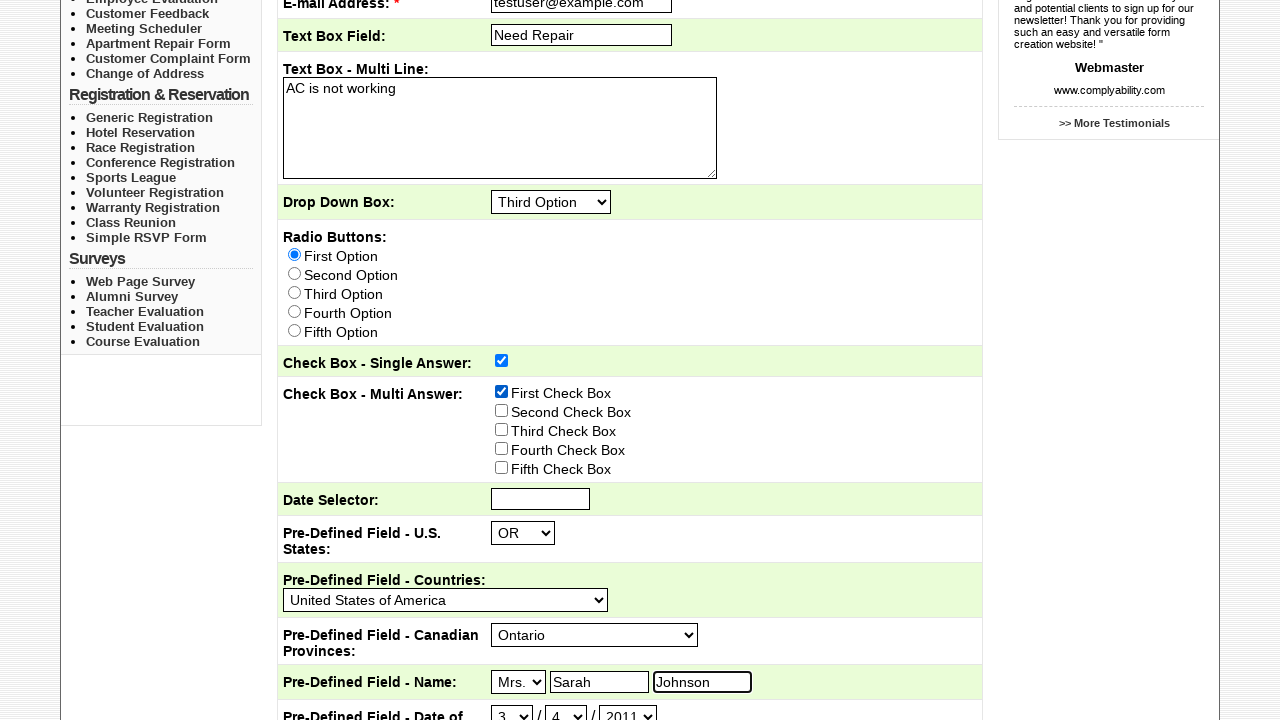

Selected birth year '2002' from year dropdown on select[name='q12_year']
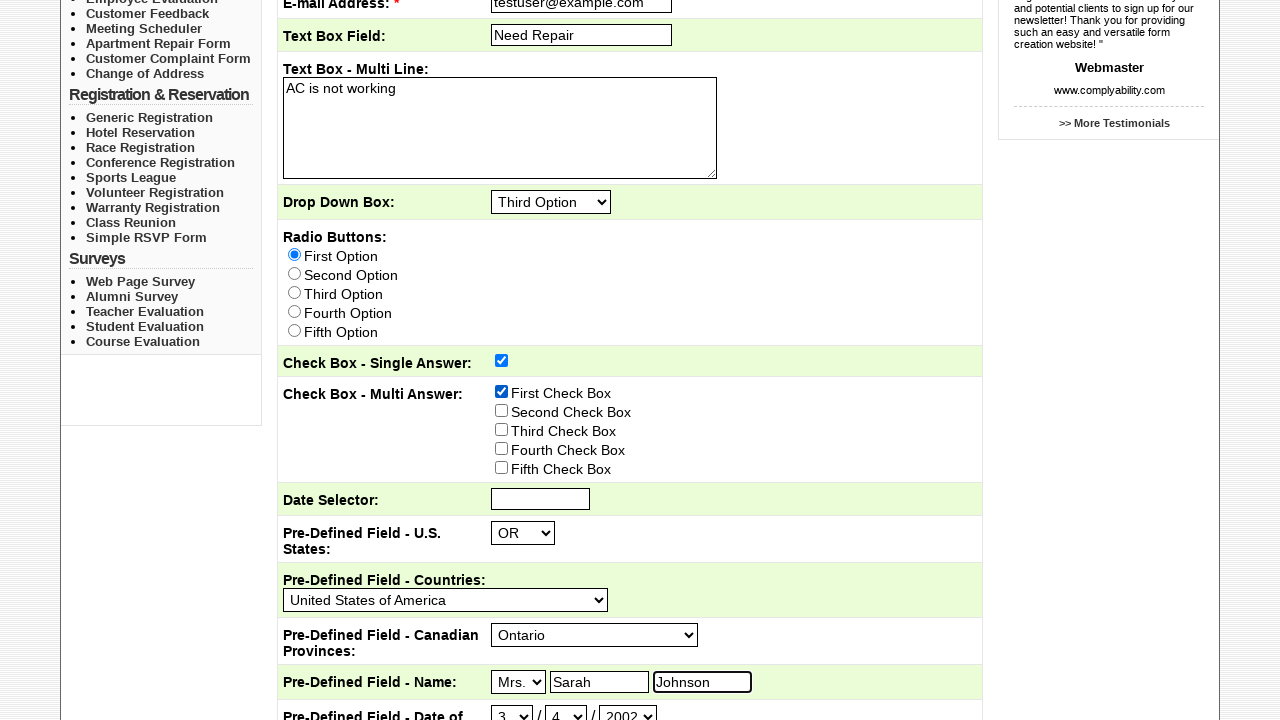

Clicked to open date picker at (541, 499) on #q7
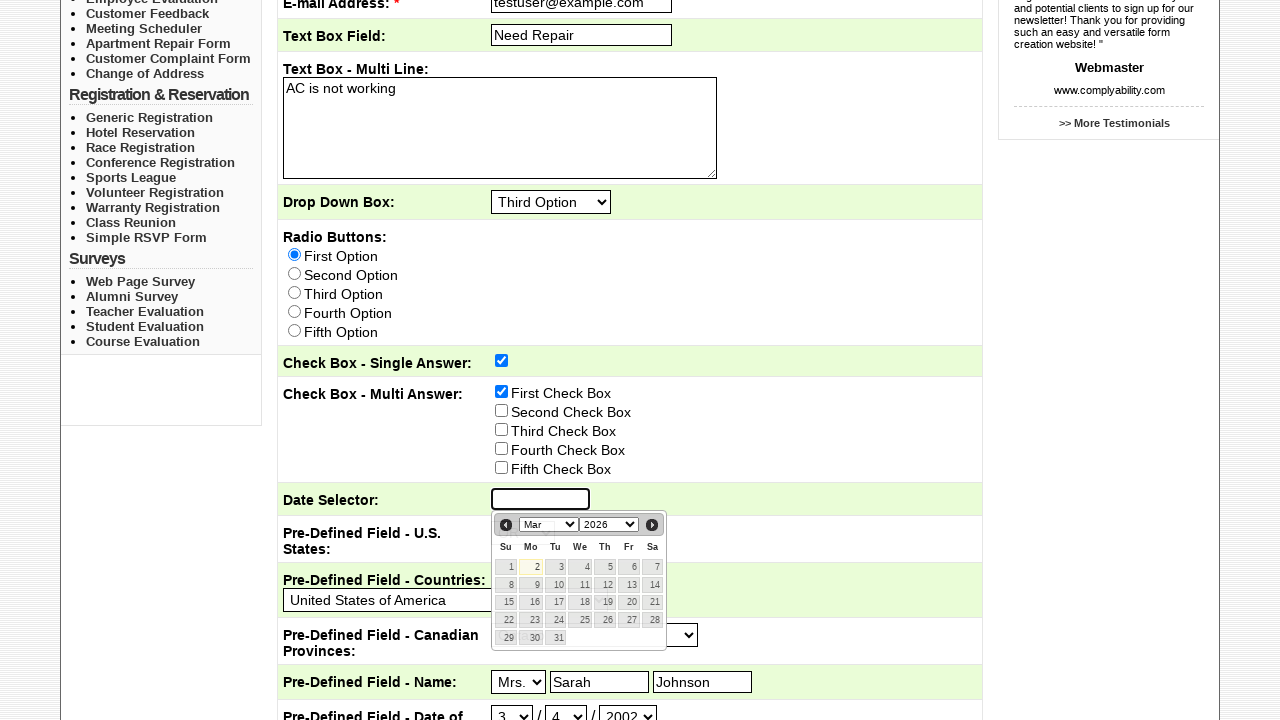

Selected 'Feb' in date picker month dropdown on .ui-datepicker-month
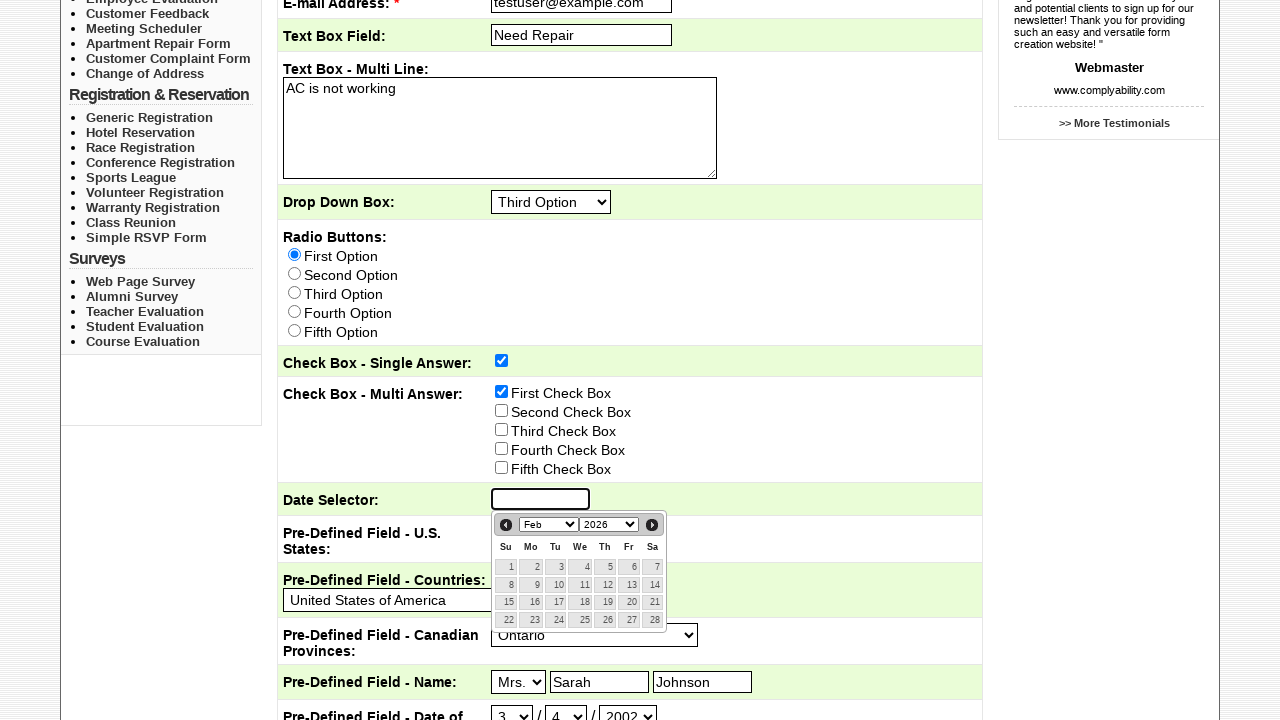

Selected '2024' in date picker year dropdown on .ui-datepicker-year
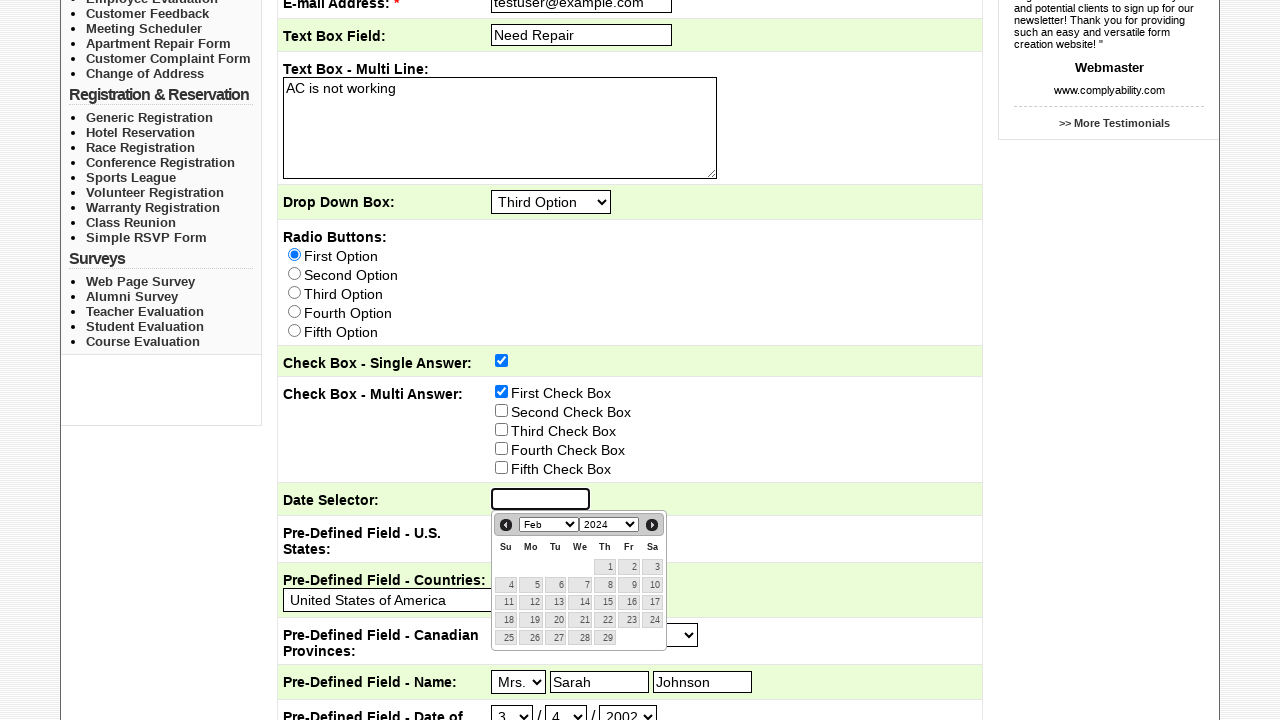

Selected date 12 from calendar in date picker at (531, 602) on xpath=//div[@id='ui-datepicker-div']//tbody//a[text()='12']
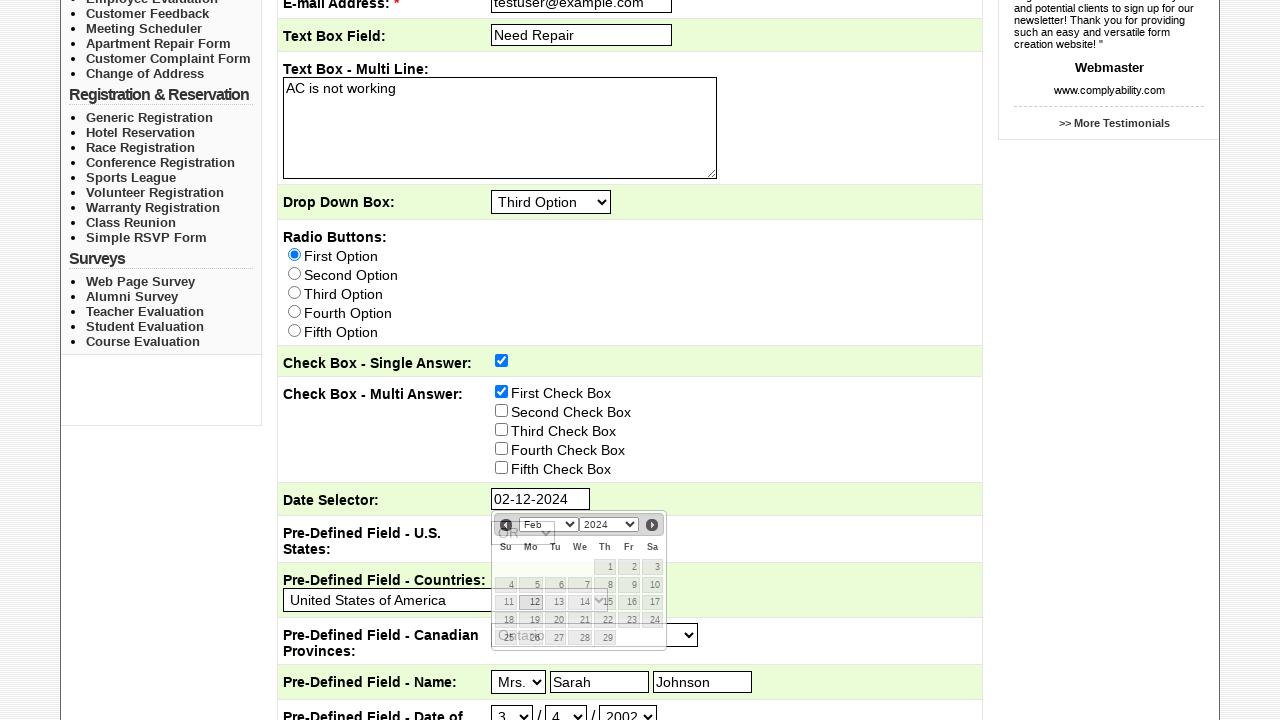

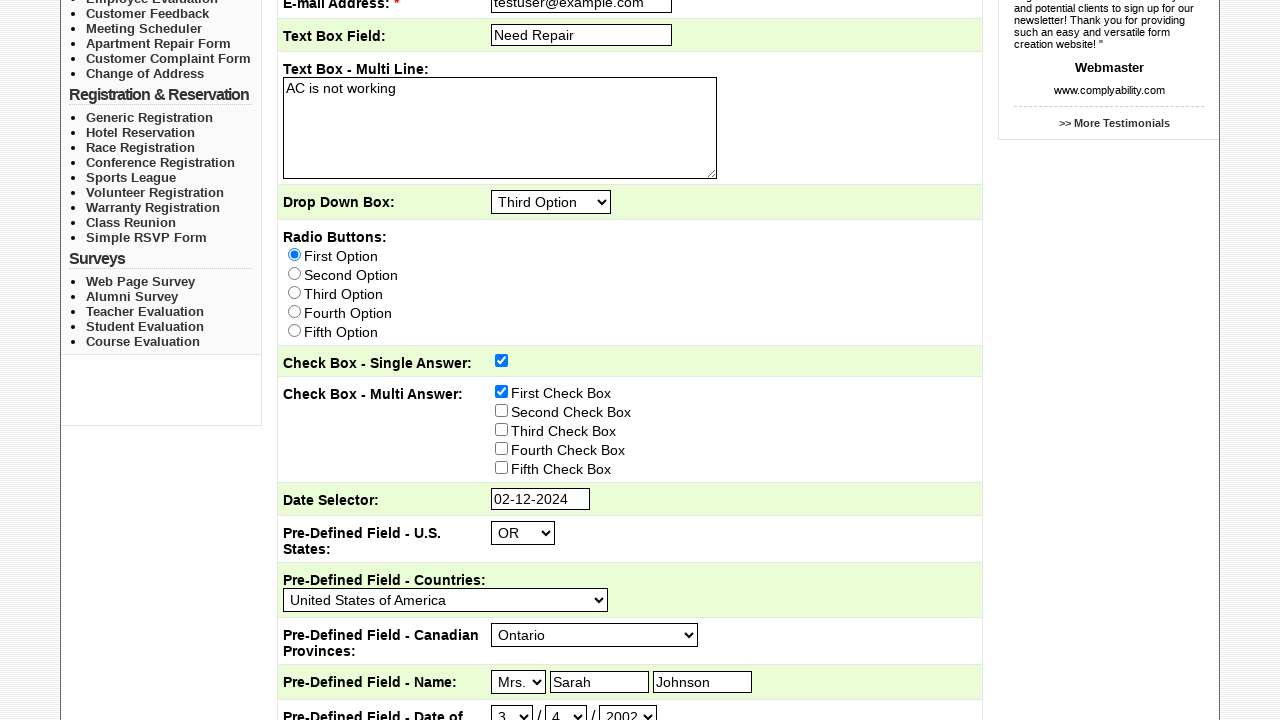